Tests file upload functionality by navigating to the file upload page, selecting a file, and clicking the upload button

Starting URL: https://the-internet.herokuapp.com/

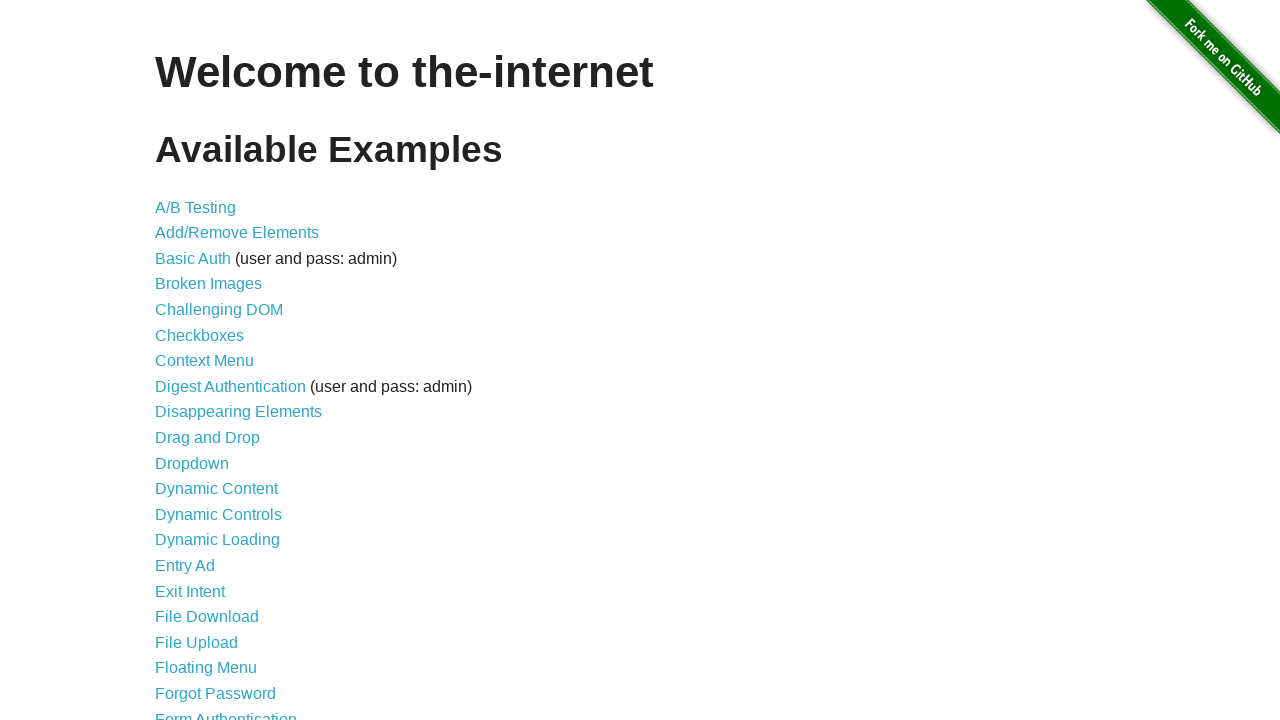

Clicked on File Upload link at (196, 642) on text=File Upload
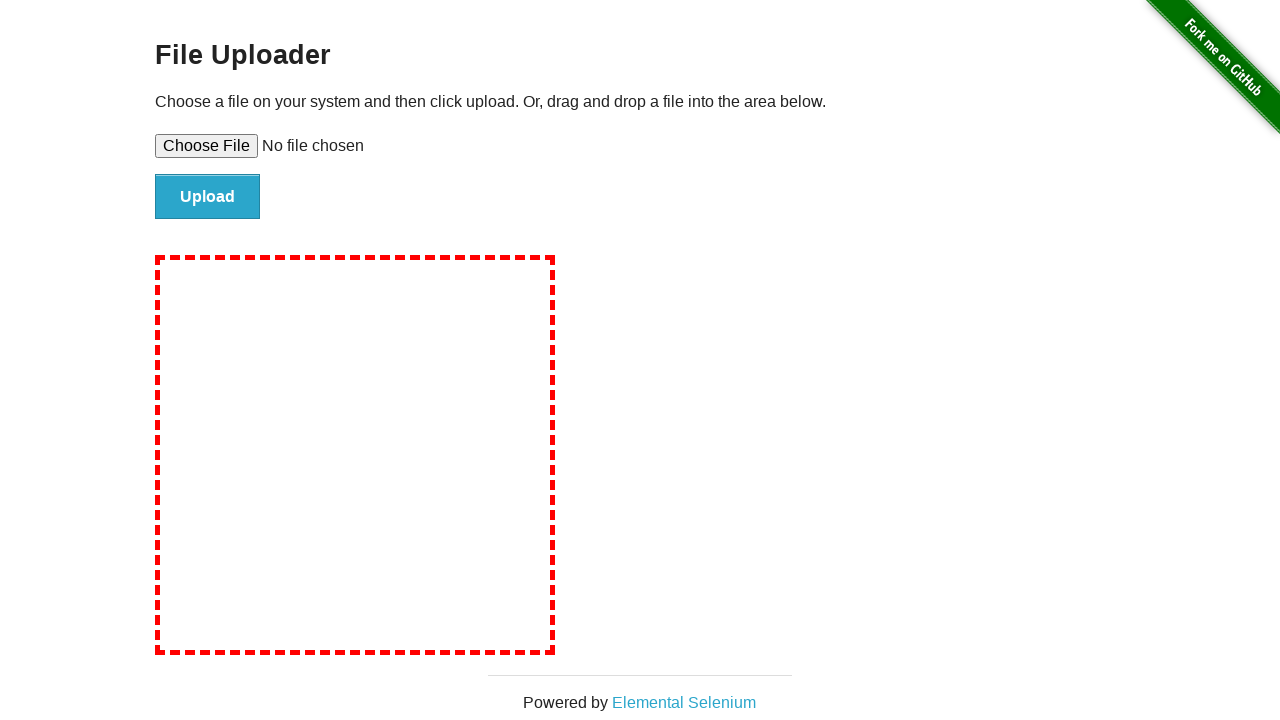

File upload page loaded and file input element found
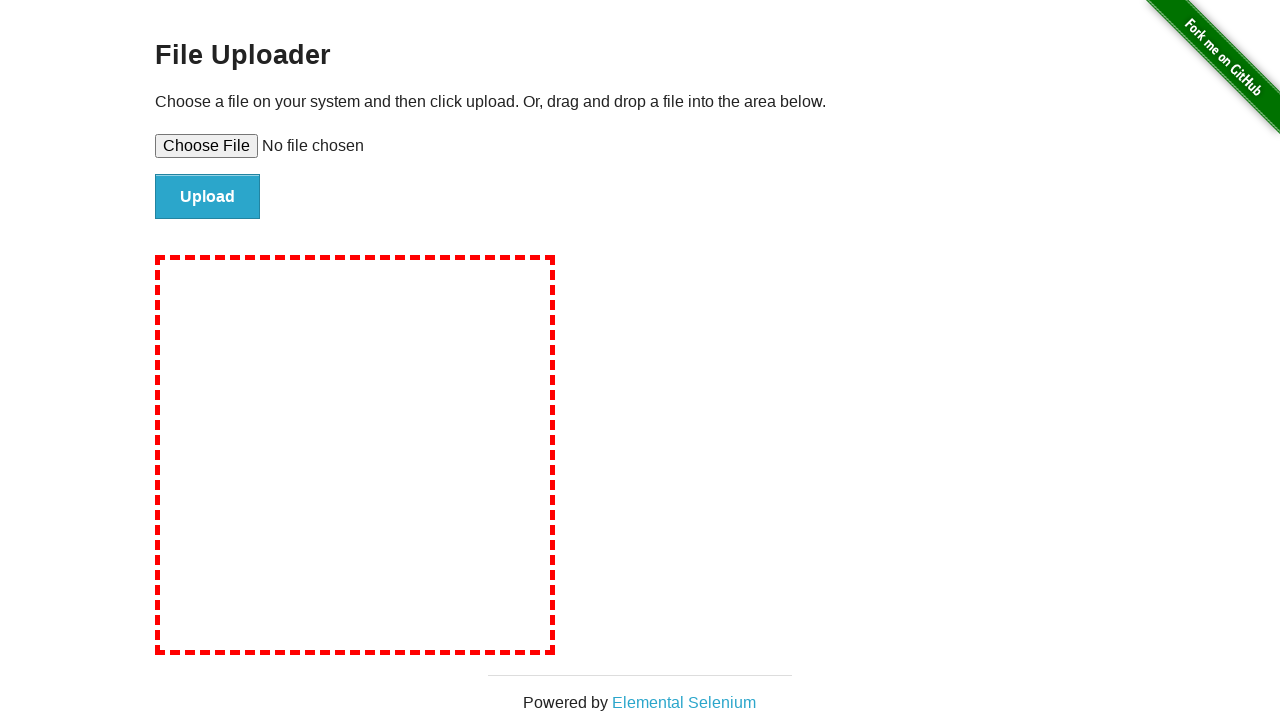

Created temporary test file for upload
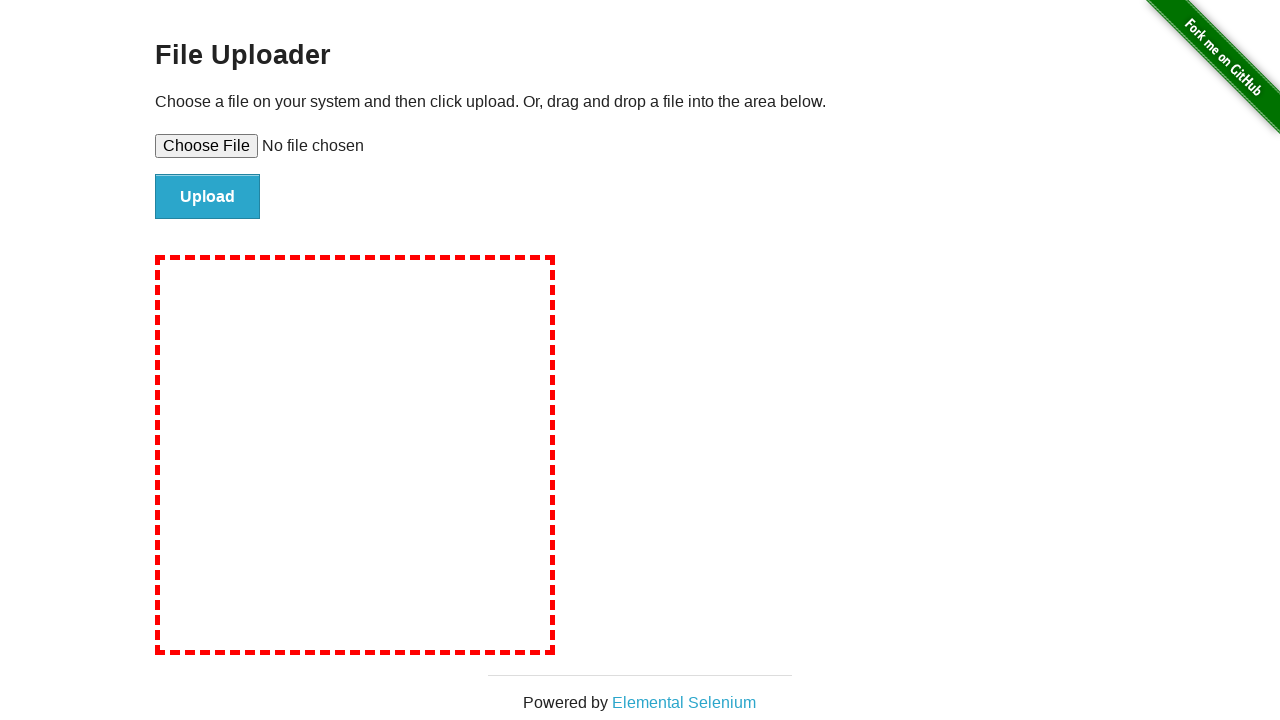

Selected test file for upload
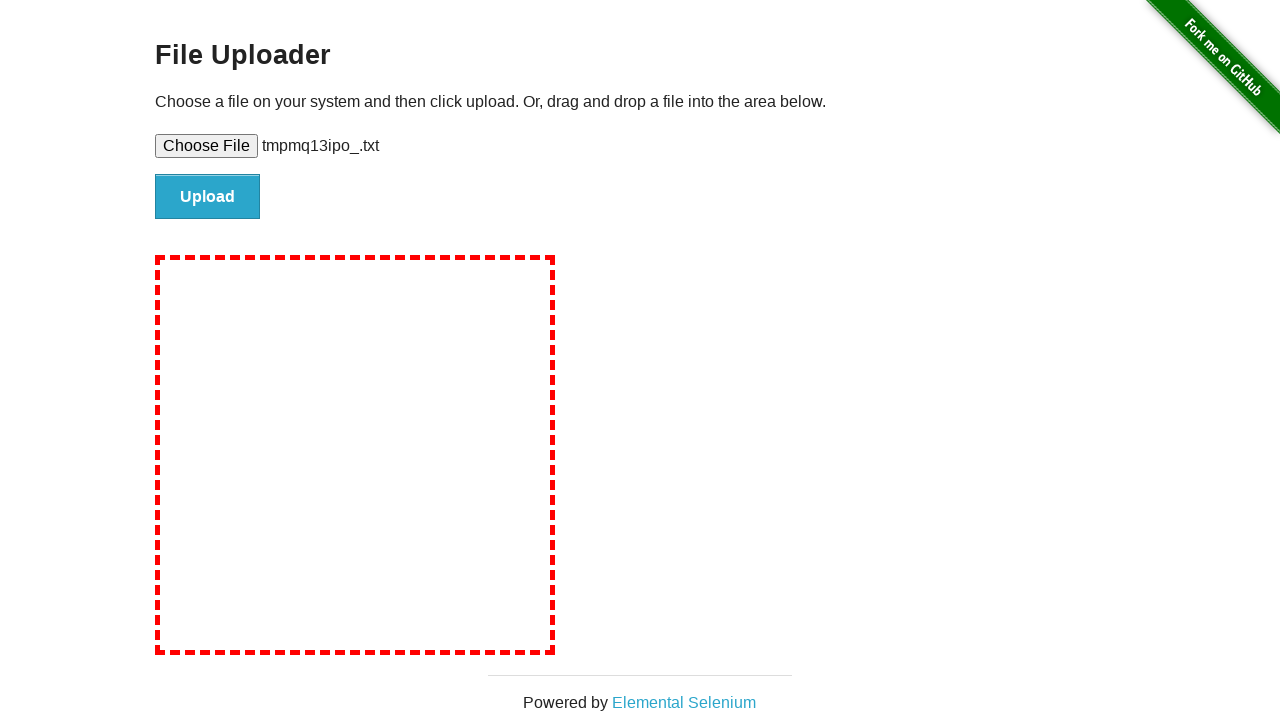

Clicked upload button to submit file at (208, 197) on #file-submit
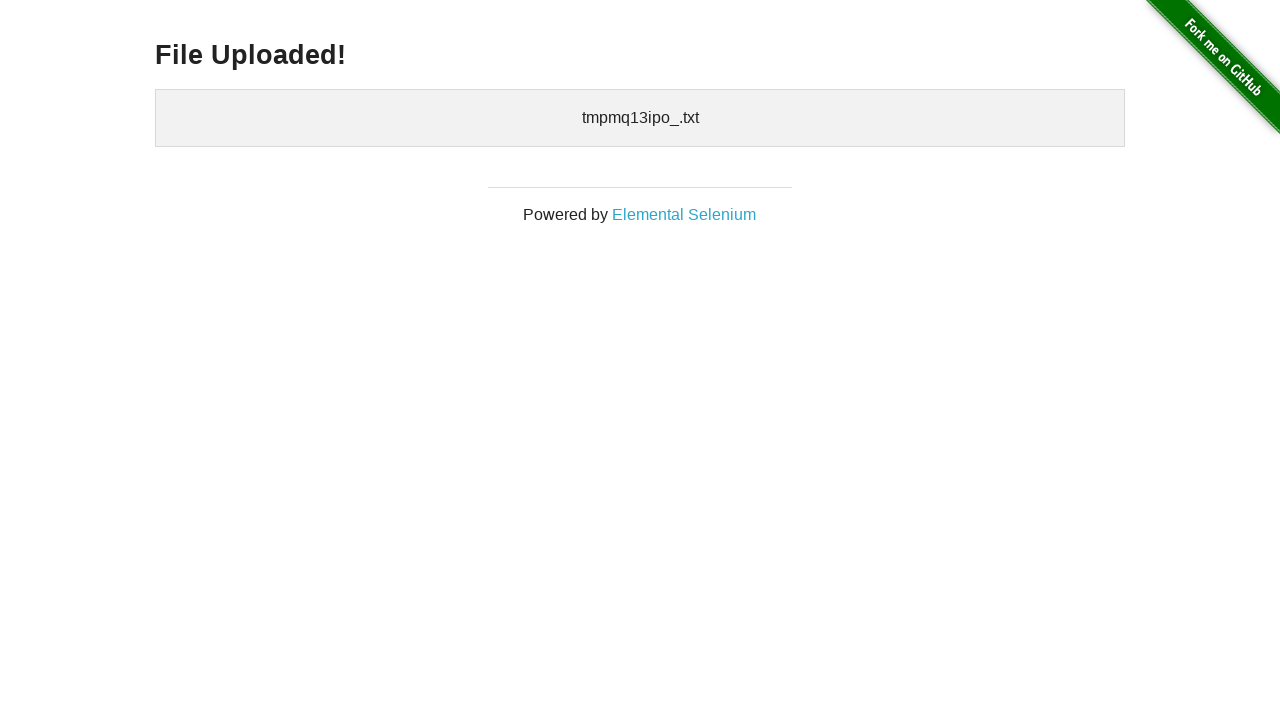

Upload confirmation page loaded with uploaded files displayed
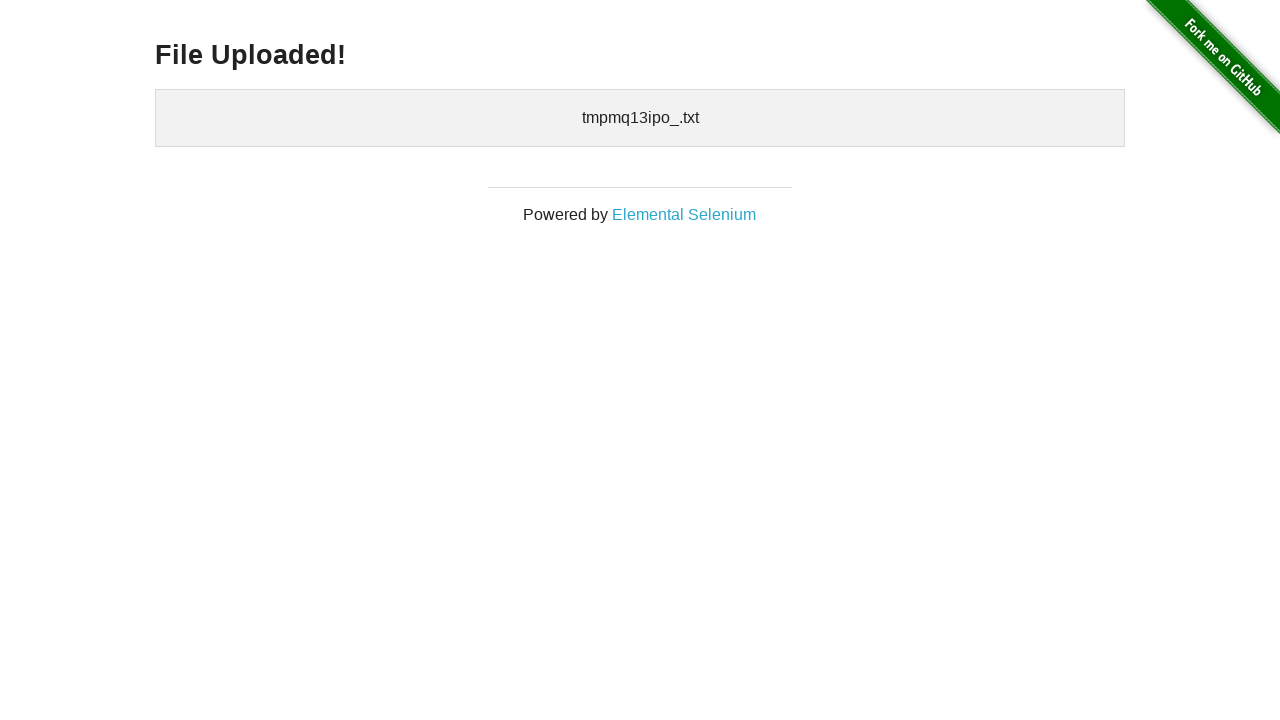

Cleaned up temporary test file
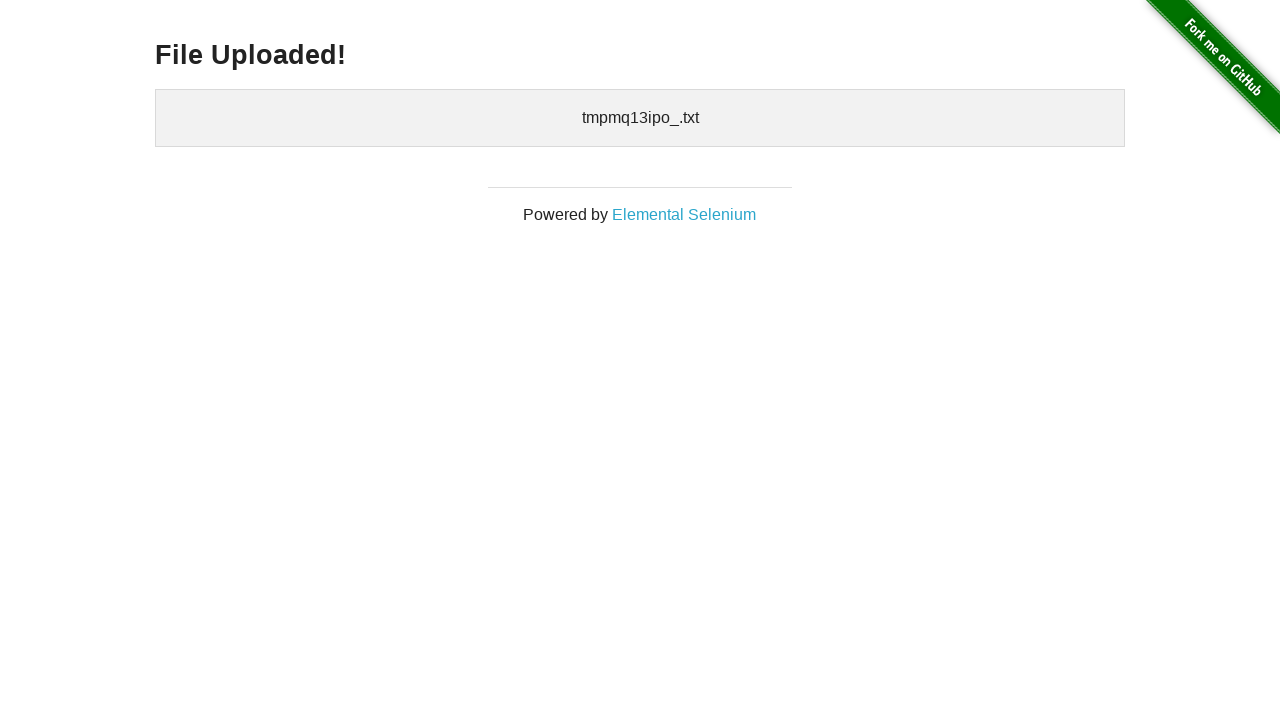

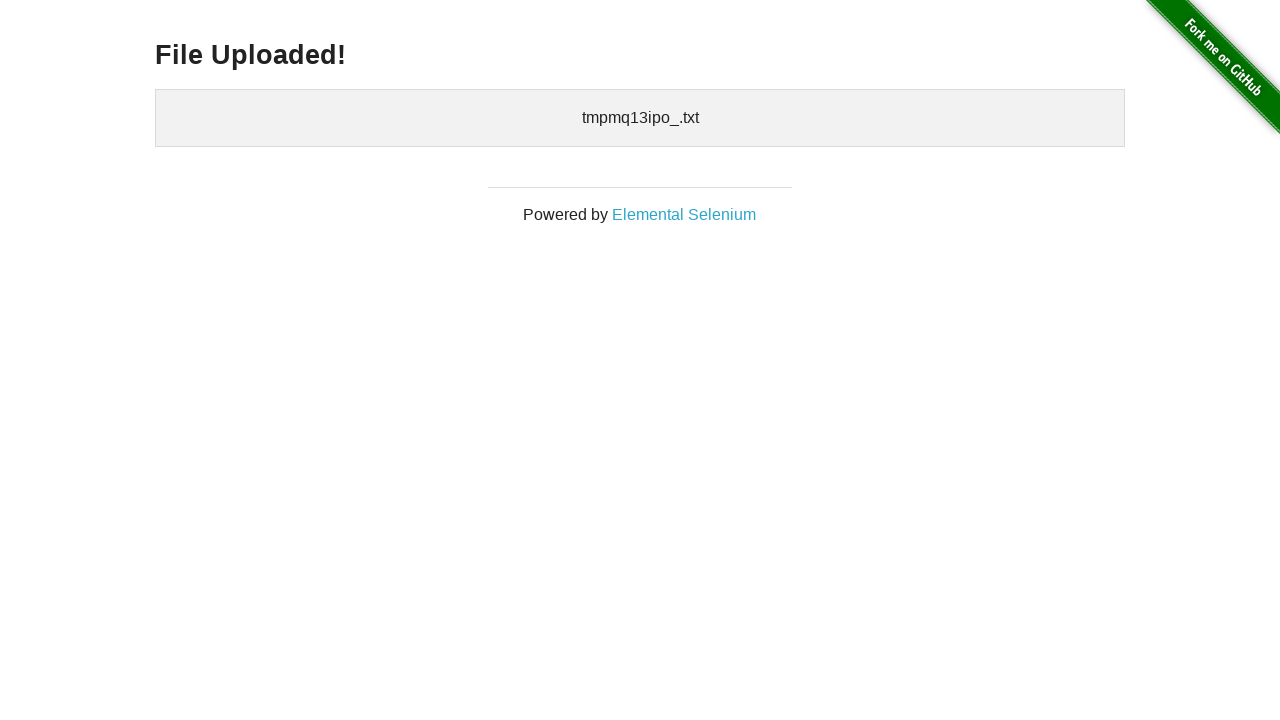